Tests a registration form by filling in name, last name, and email fields, then submitting and verifying a success message is displayed

Starting URL: http://suninjuly.github.io/registration1.html

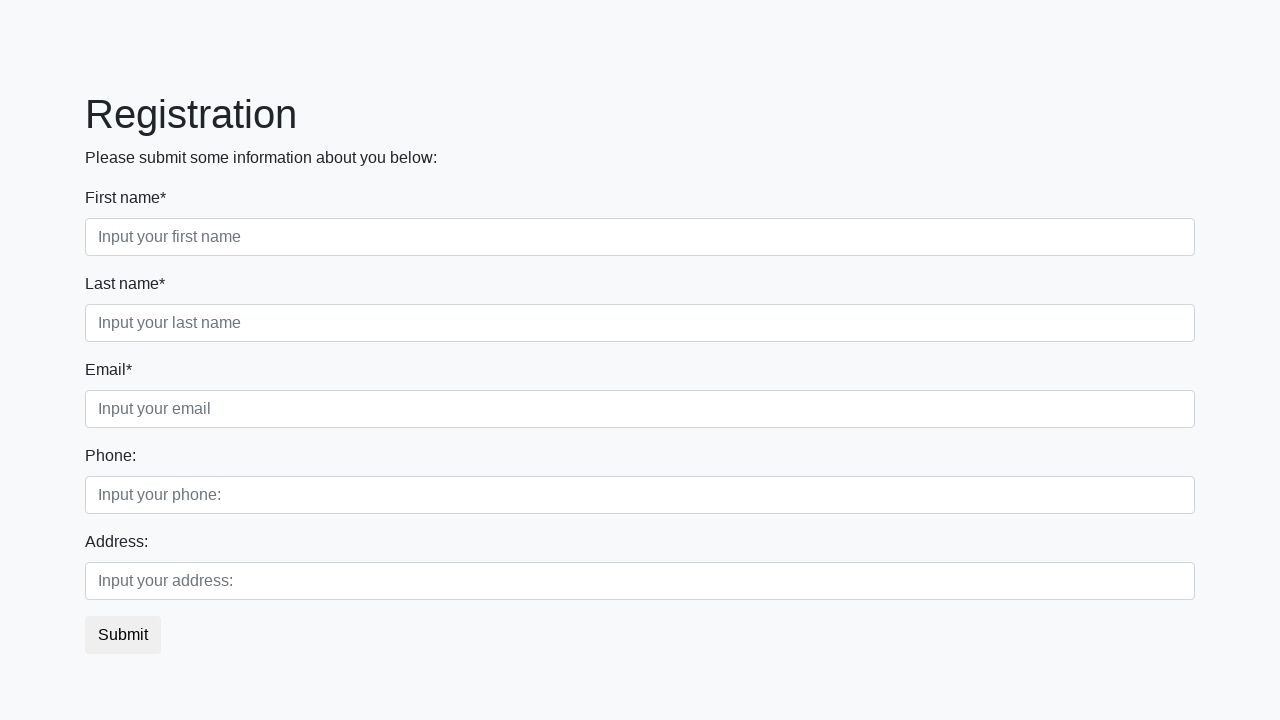

Filled first name field with 'Name' on .first_block .form-control.first
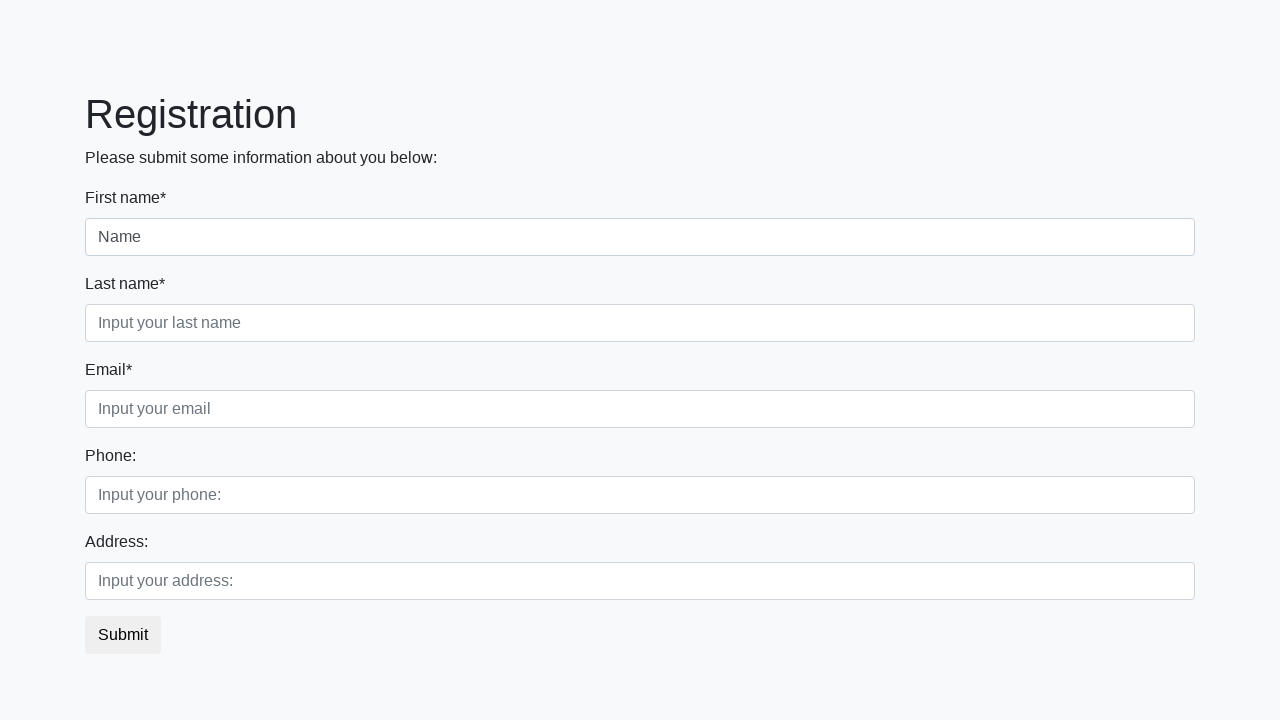

Filled last name field with 'LastName' on .first_block .second
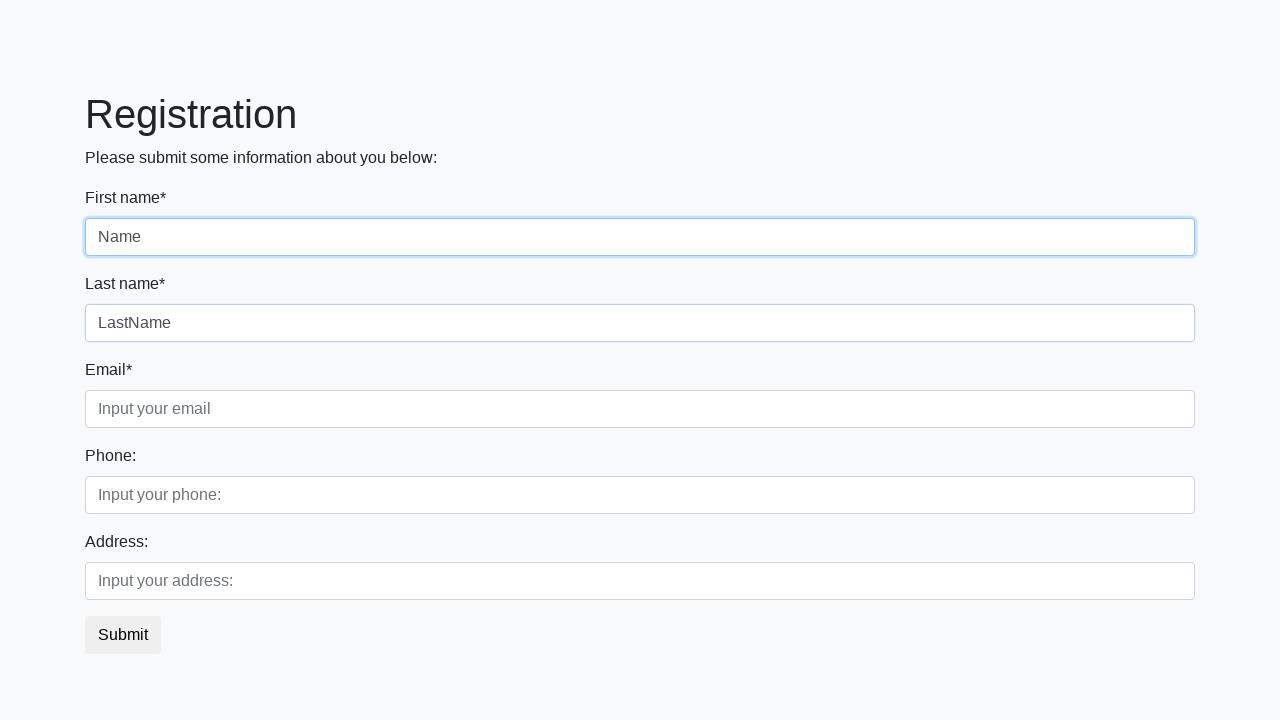

Filled email field with 'test1@test.com' on .first_block .third
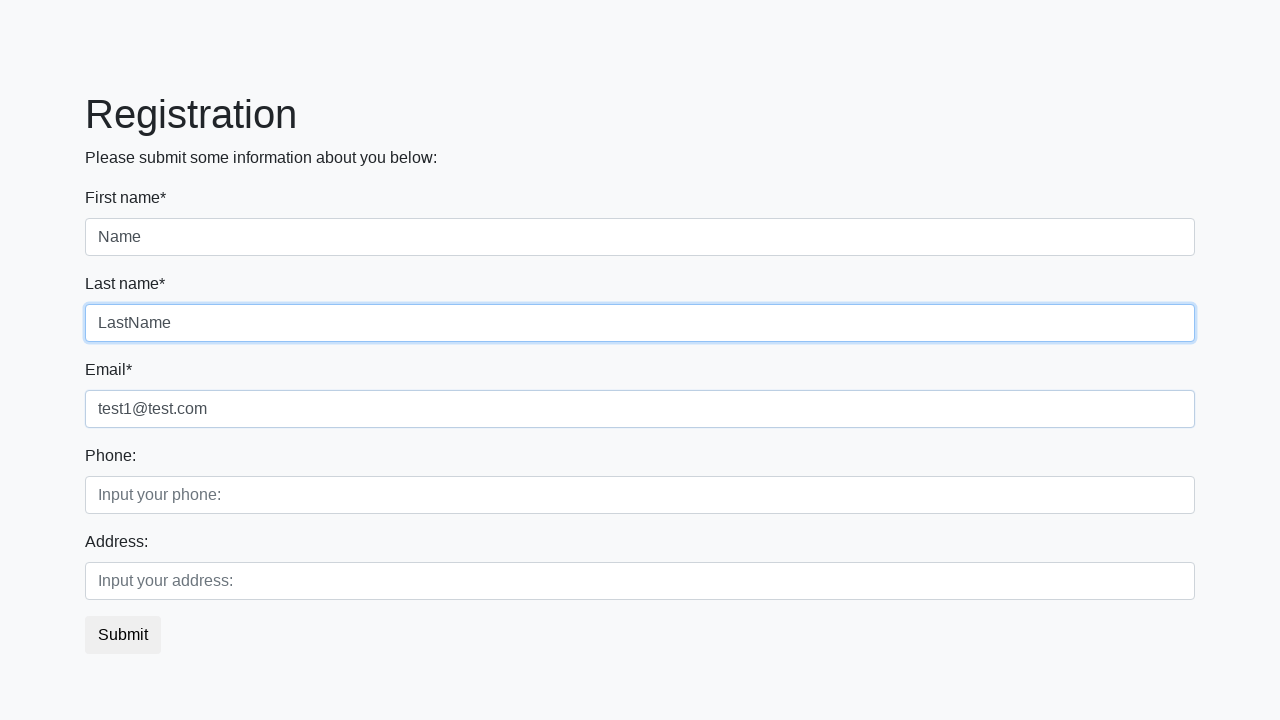

Clicked submit button to register at (123, 635) on button.btn
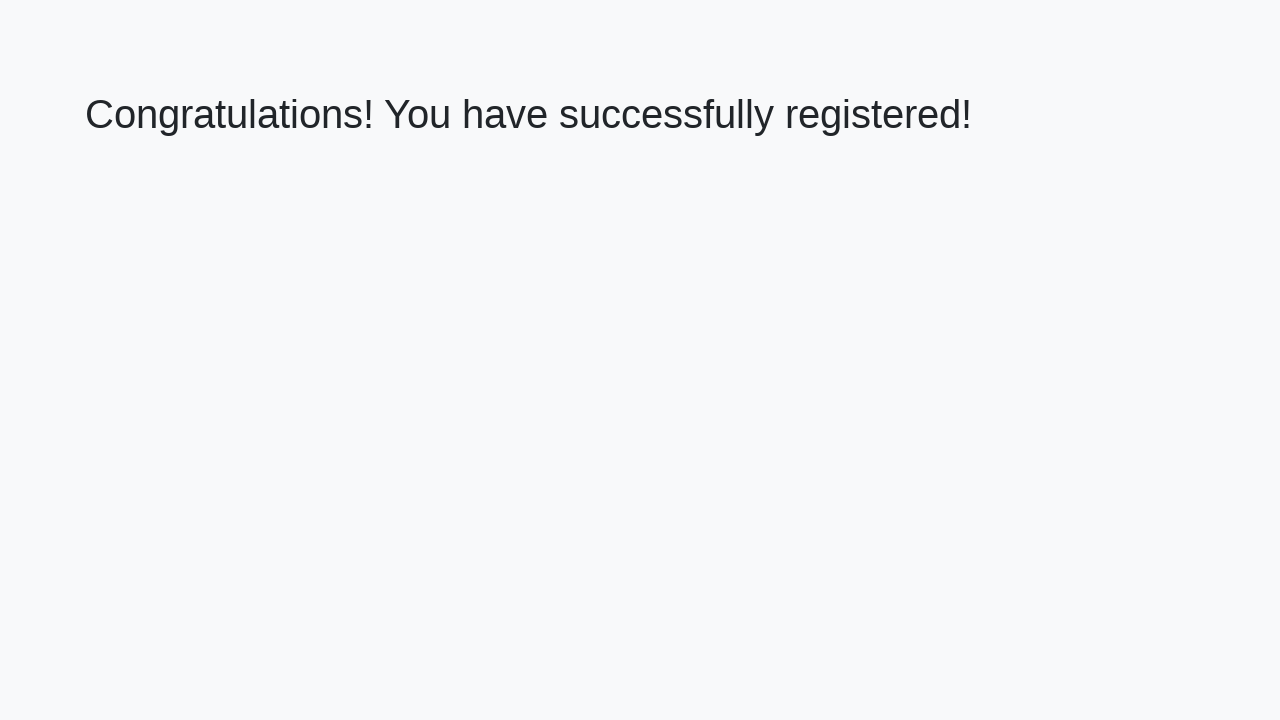

Success message header loaded
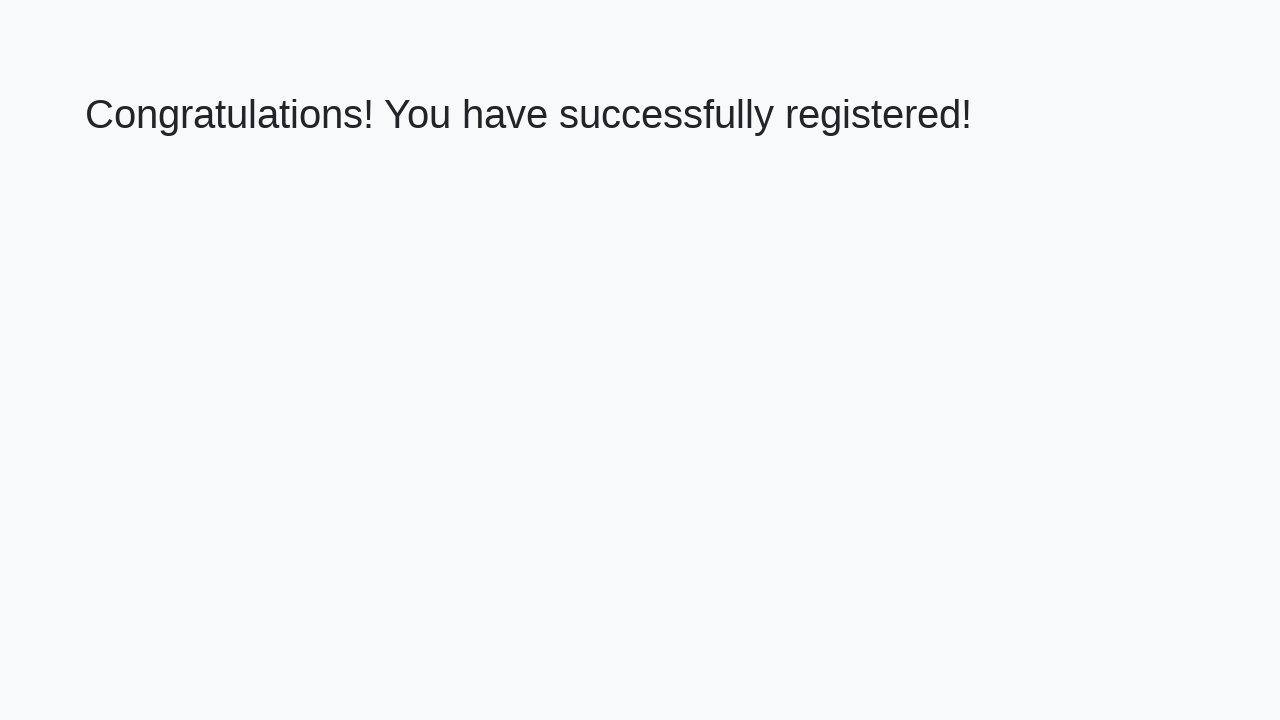

Retrieved success message text
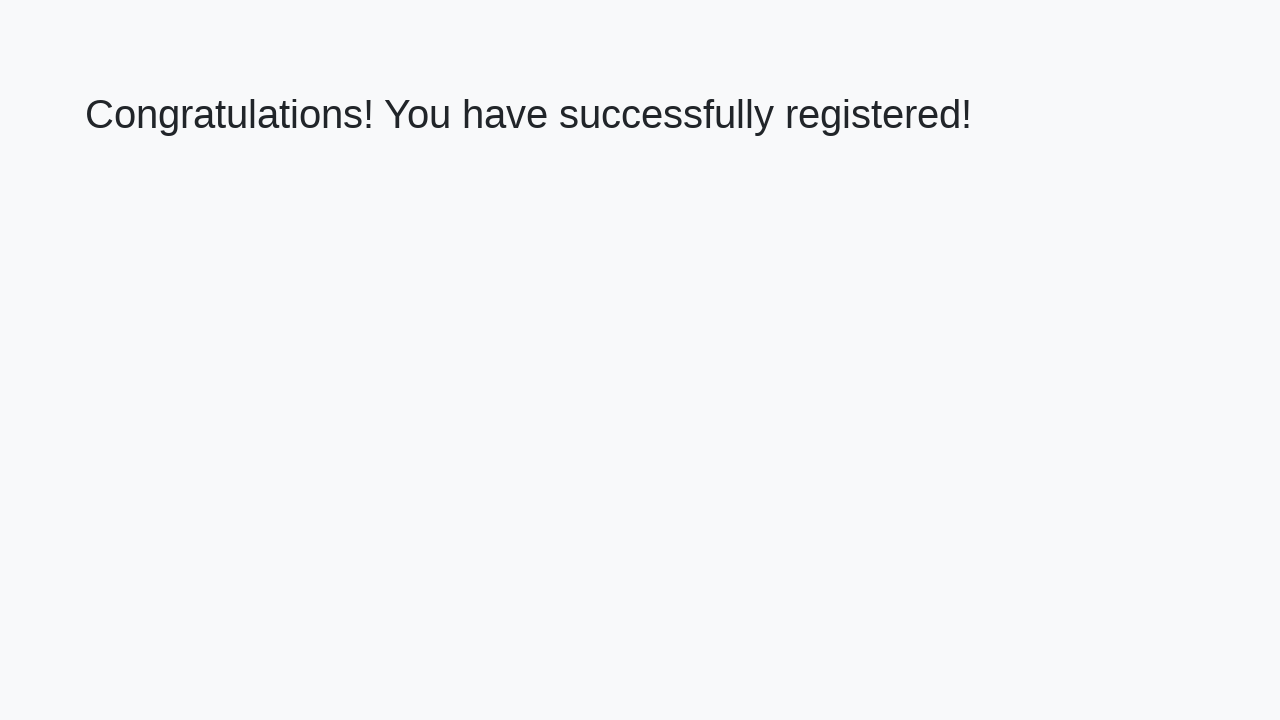

Verified success message: 'Congratulations! You have successfully registered!'
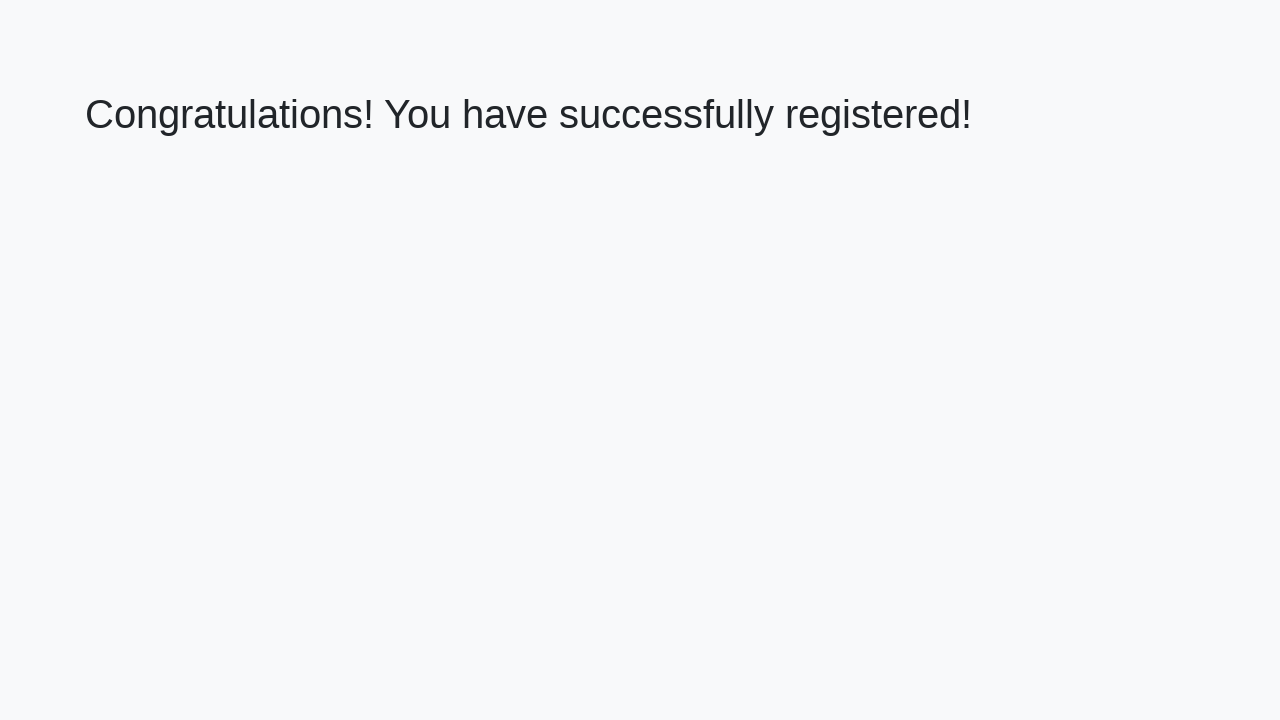

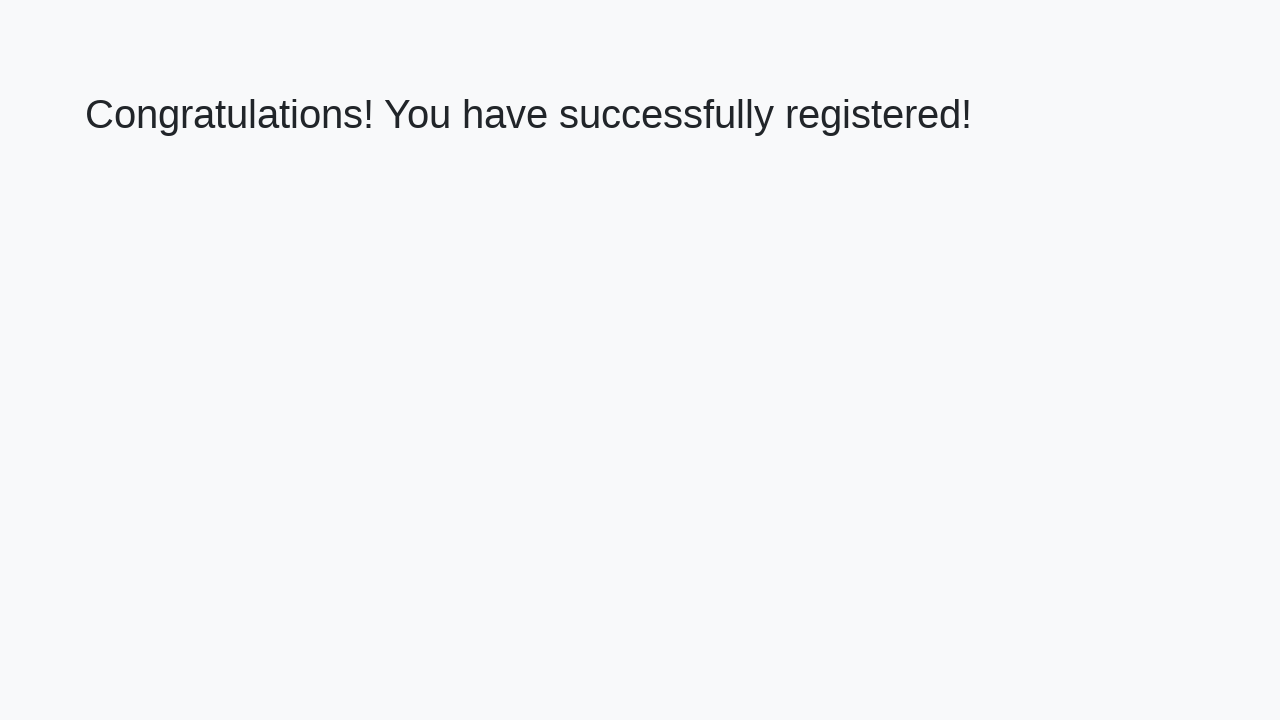